Tests popup window functionality by navigating to a test page and clicking a link that opens a popup window

Starting URL: https://omayo.blogspot.com/

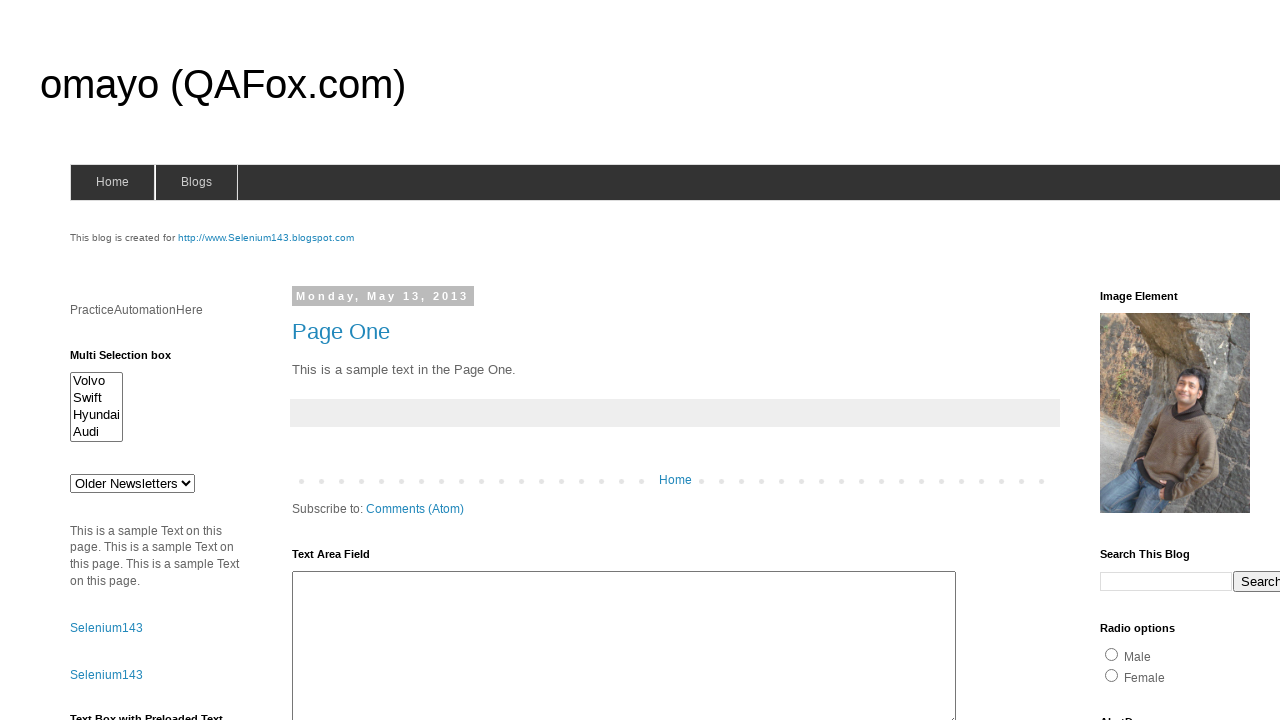

Clicked link to open popup window at (132, 360) on xpath=//a[.='Open a popup window']
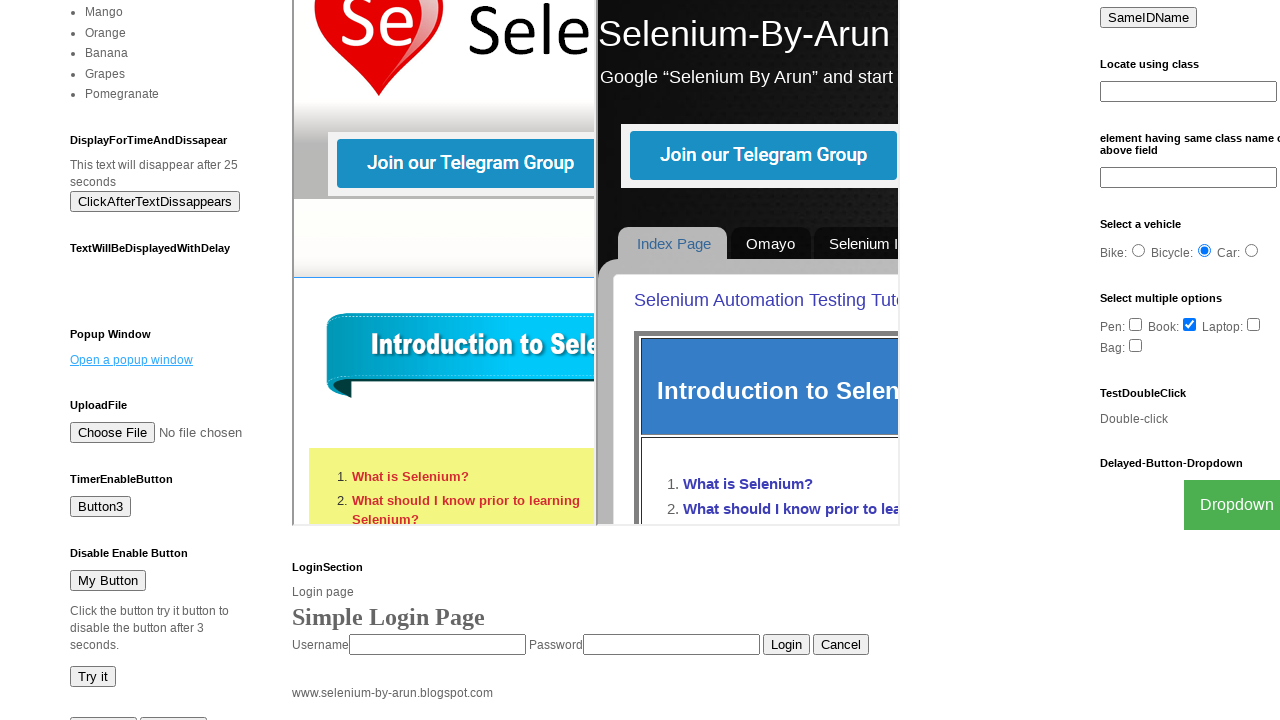

Waited 2 seconds for popup window to appear
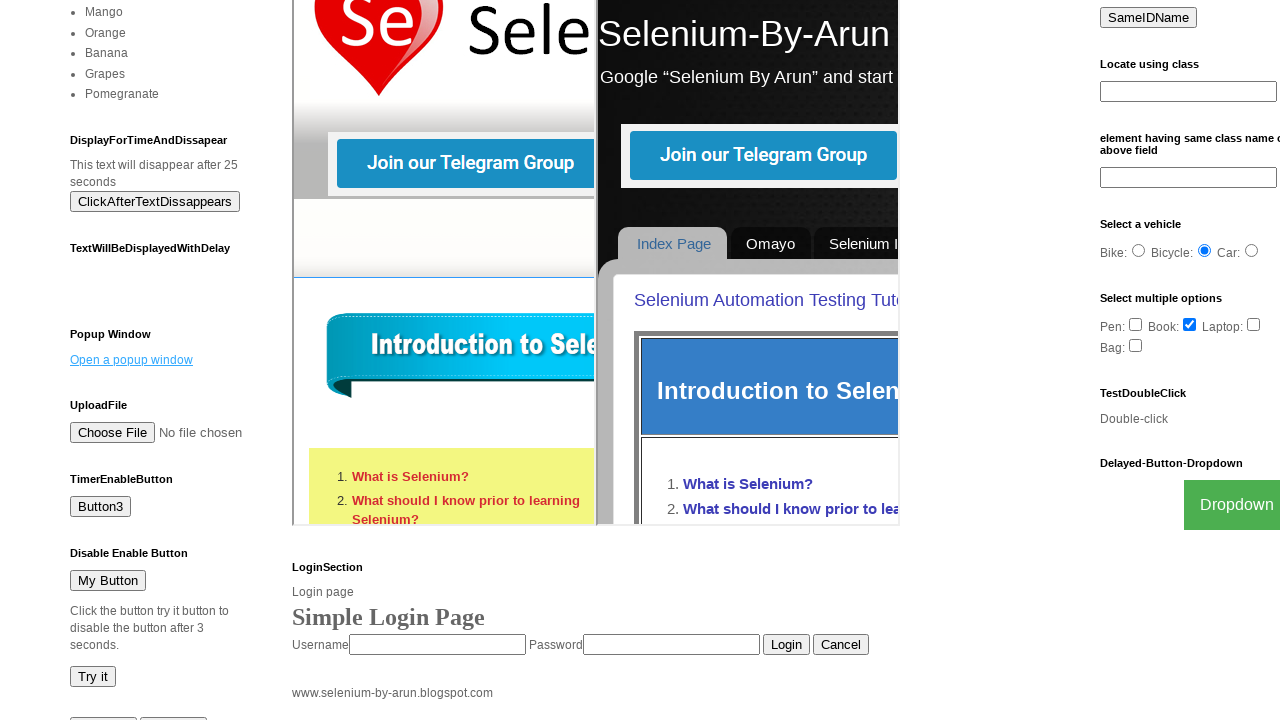

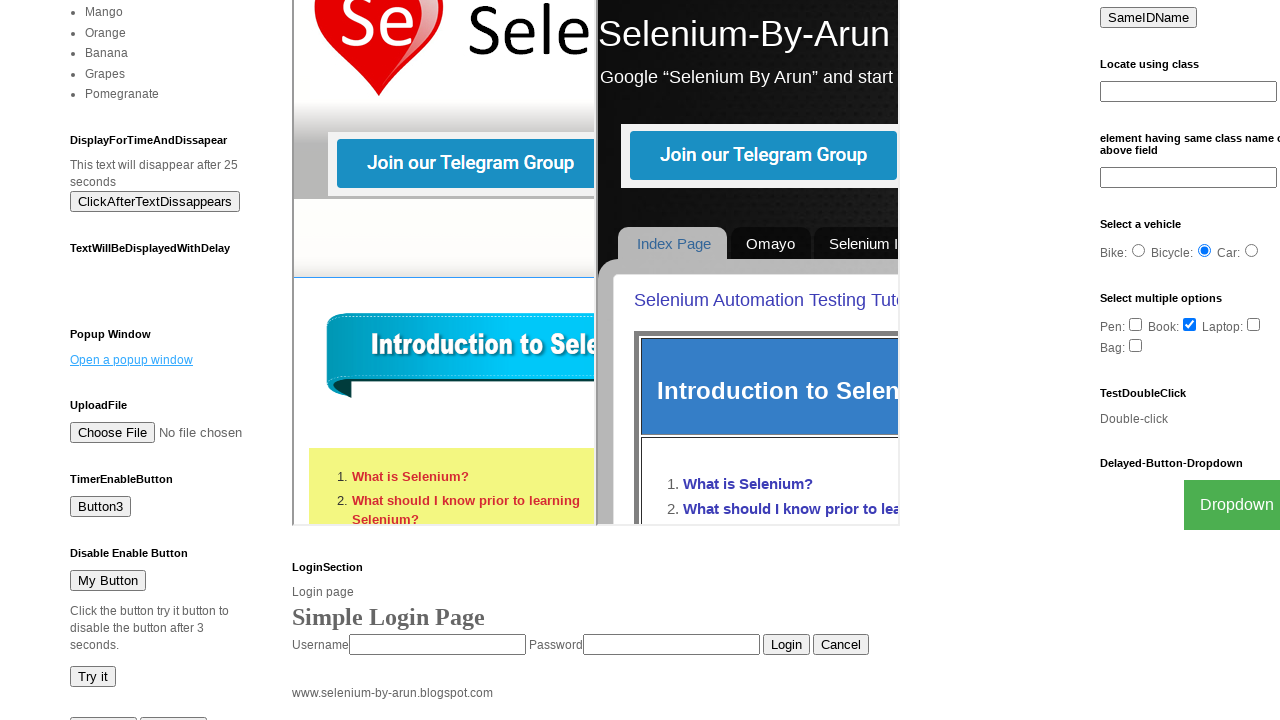